Tests AJAX functionality by clicking a button and waiting for an asynchronous response banner to appear with the loaded data message.

Starting URL: http://uitestingplayground.com/ajax

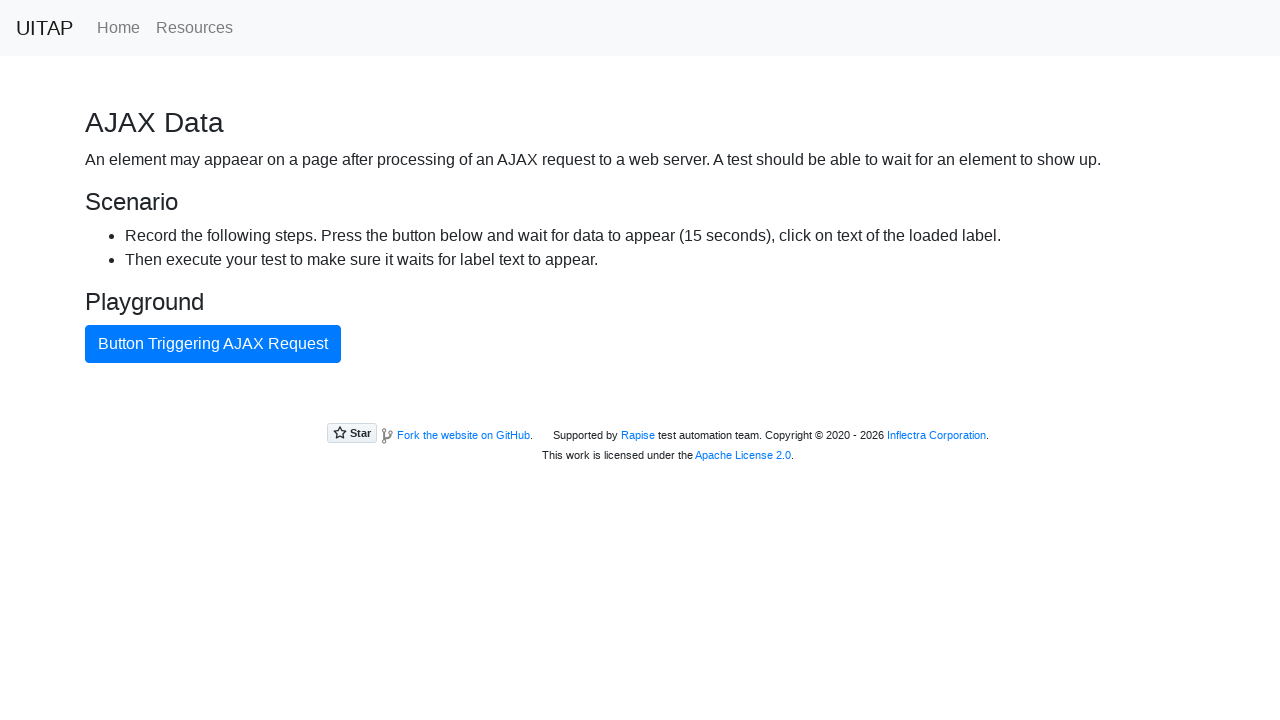

Clicked the blue AJAX button at (213, 344) on button#ajaxButton
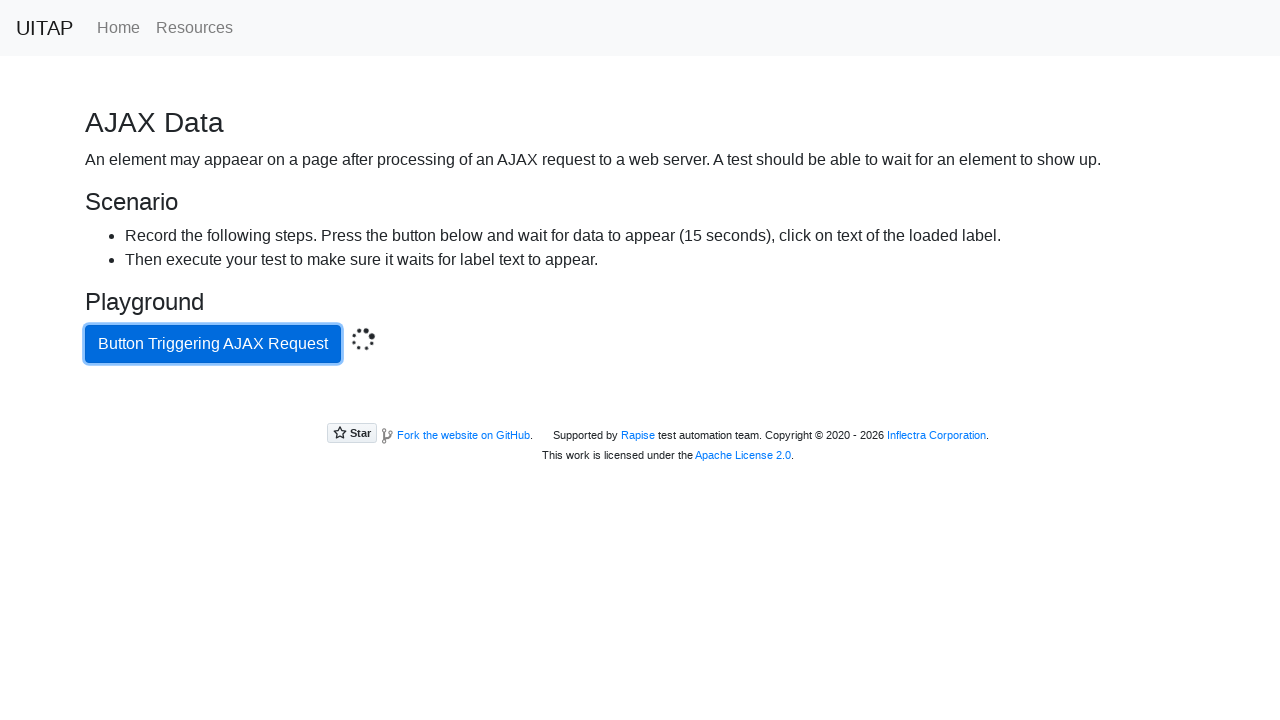

Waited for green success banner with loaded data message to appear
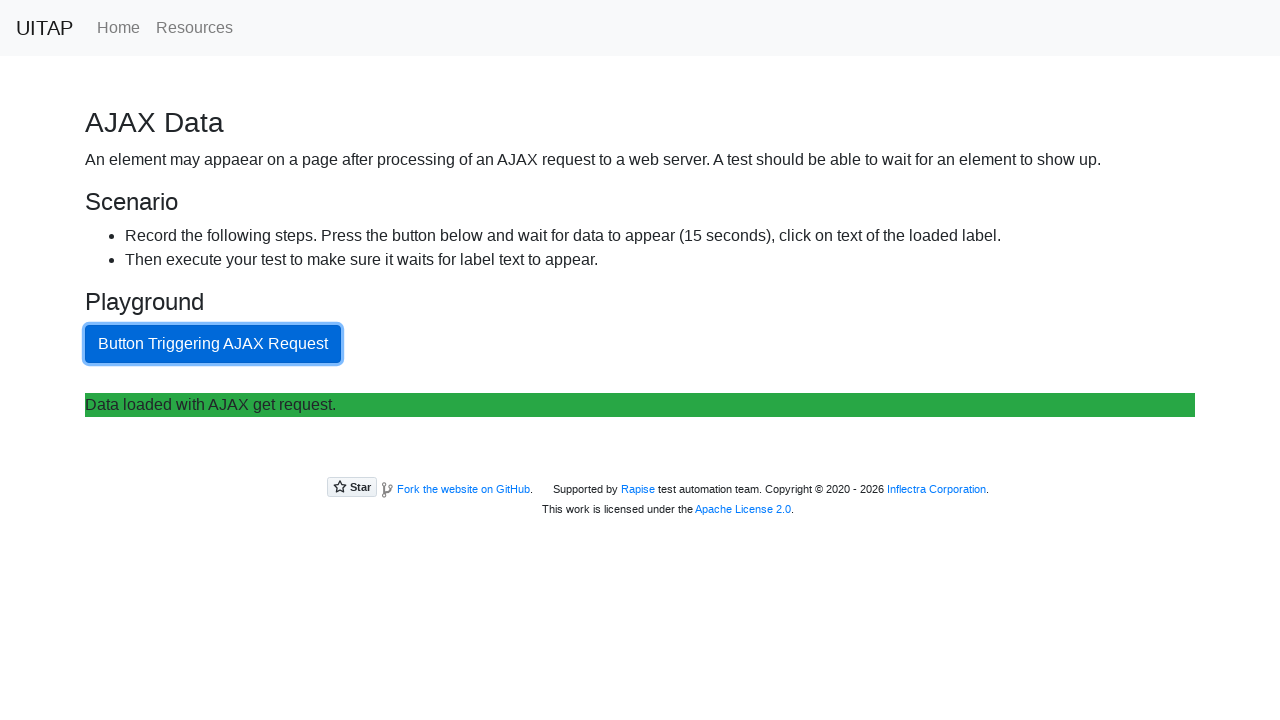

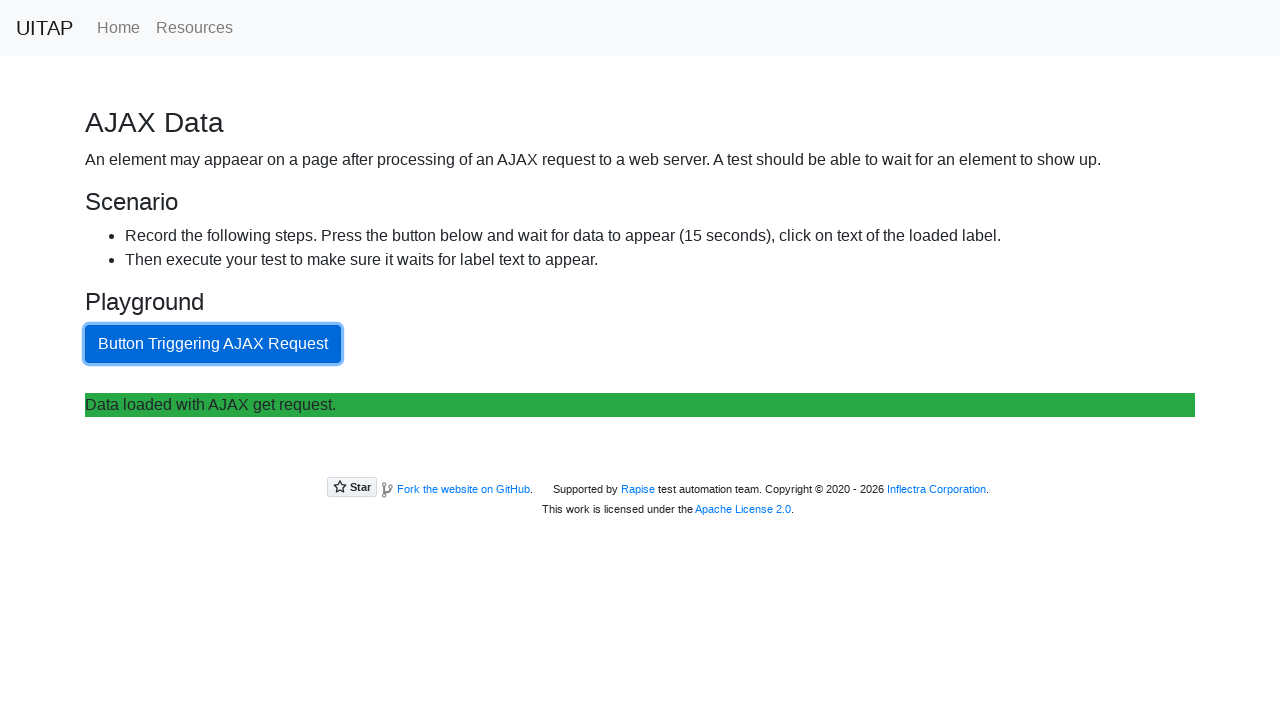